Tests the login error validation by entering incorrect credentials and verifying that the expected error message "Incorrect login or password" is displayed.

Starting URL: https://login1.nextbasecrm.com/

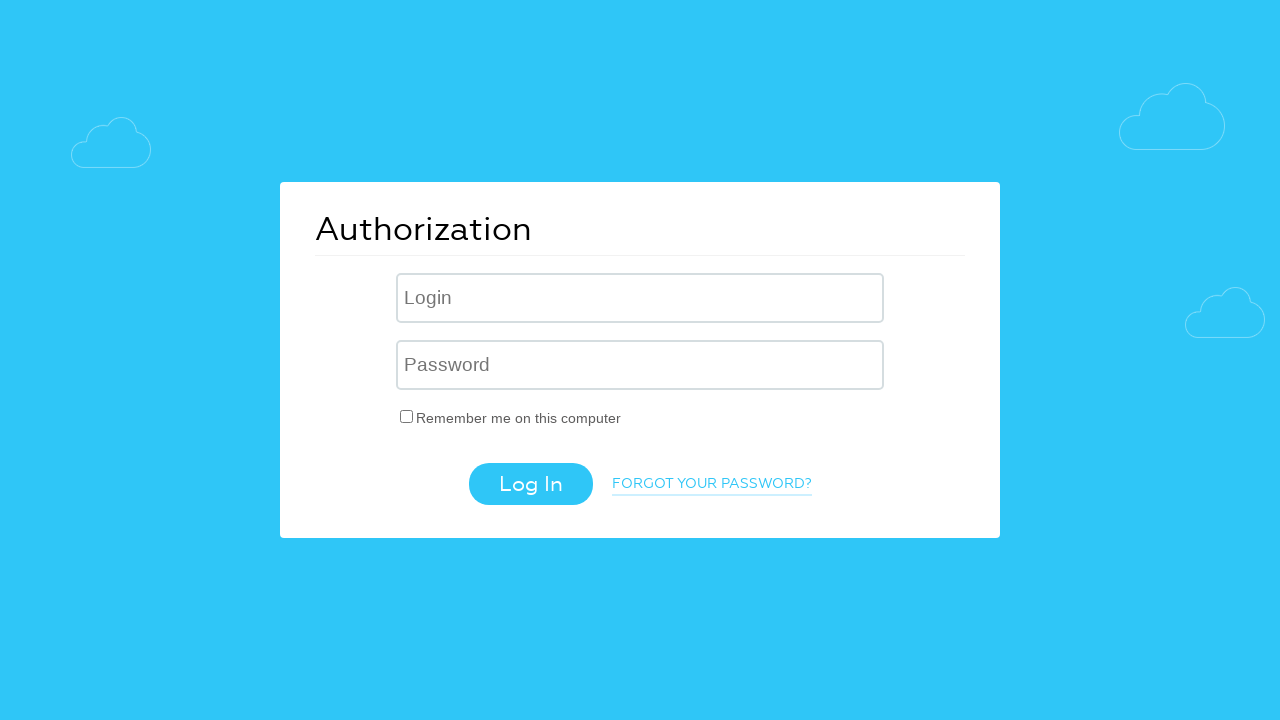

Filled login field with incorrect username 'incorrect' on .login-inp
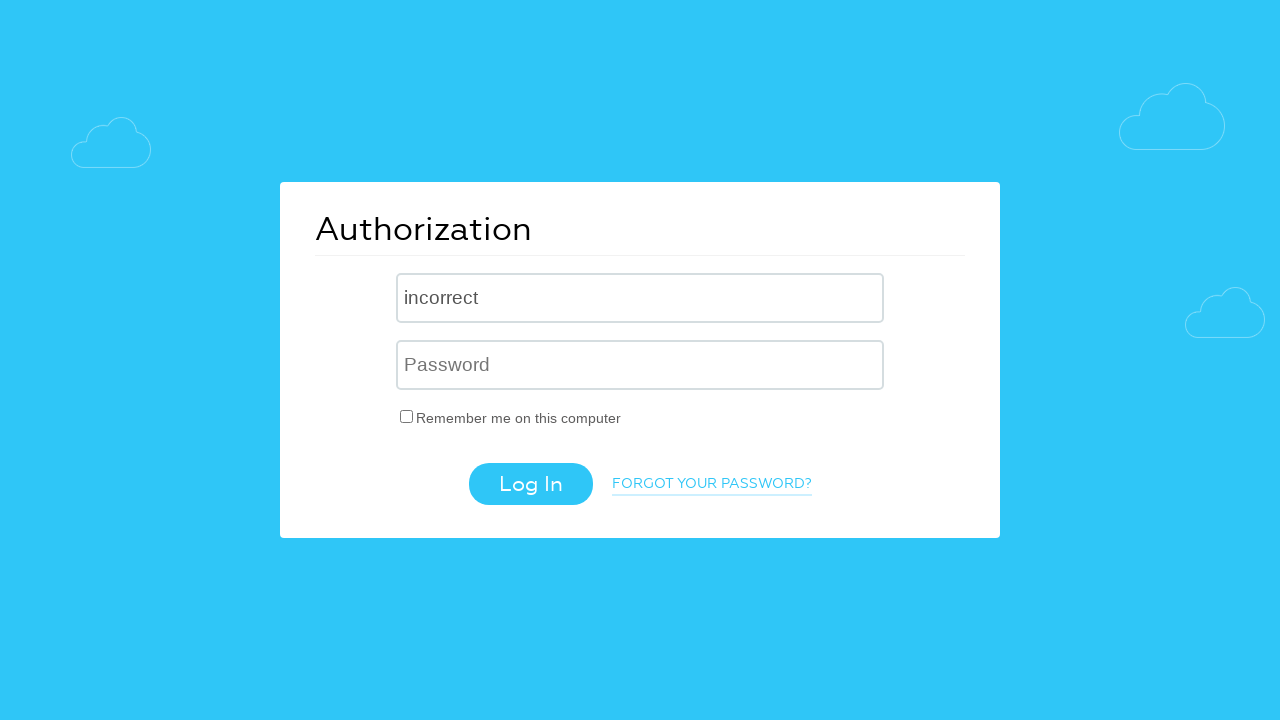

Filled password field with incorrect password 'incorrect' on input[name='USER_PASSWORD']
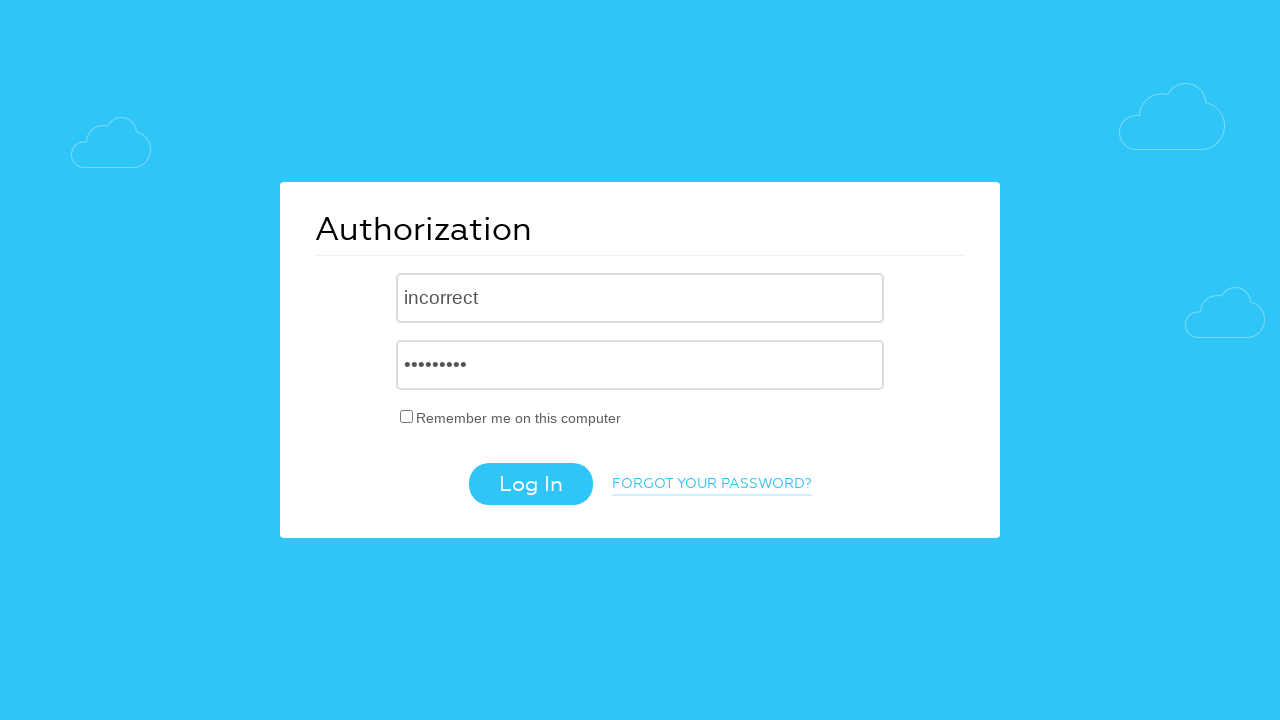

Clicked login button to submit credentials at (530, 484) on .login-btn
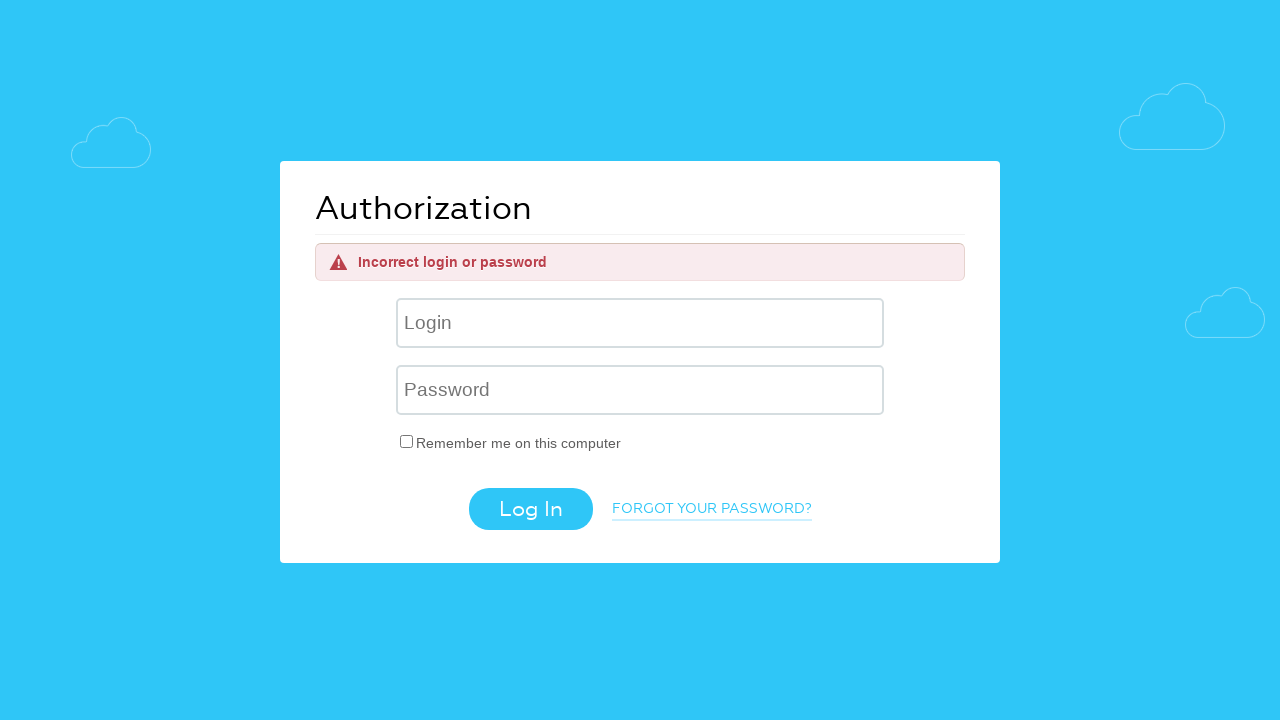

Error message element appeared on page
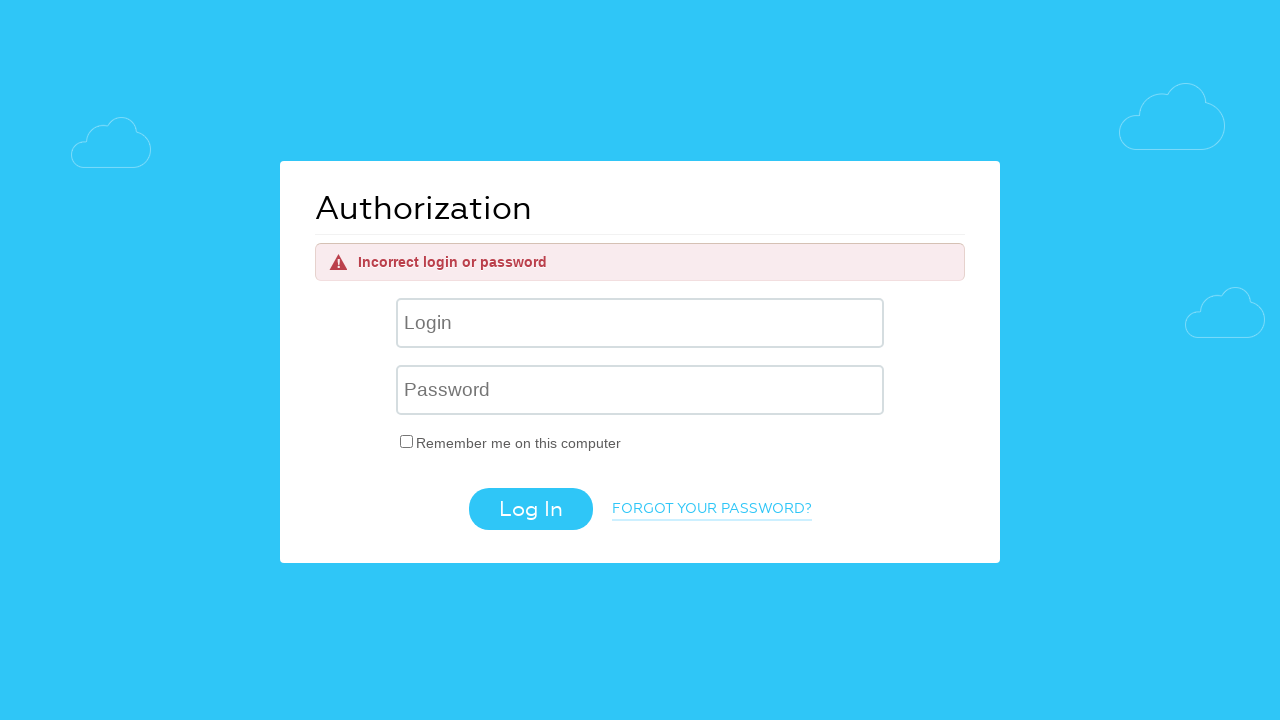

Retrieved error message text content
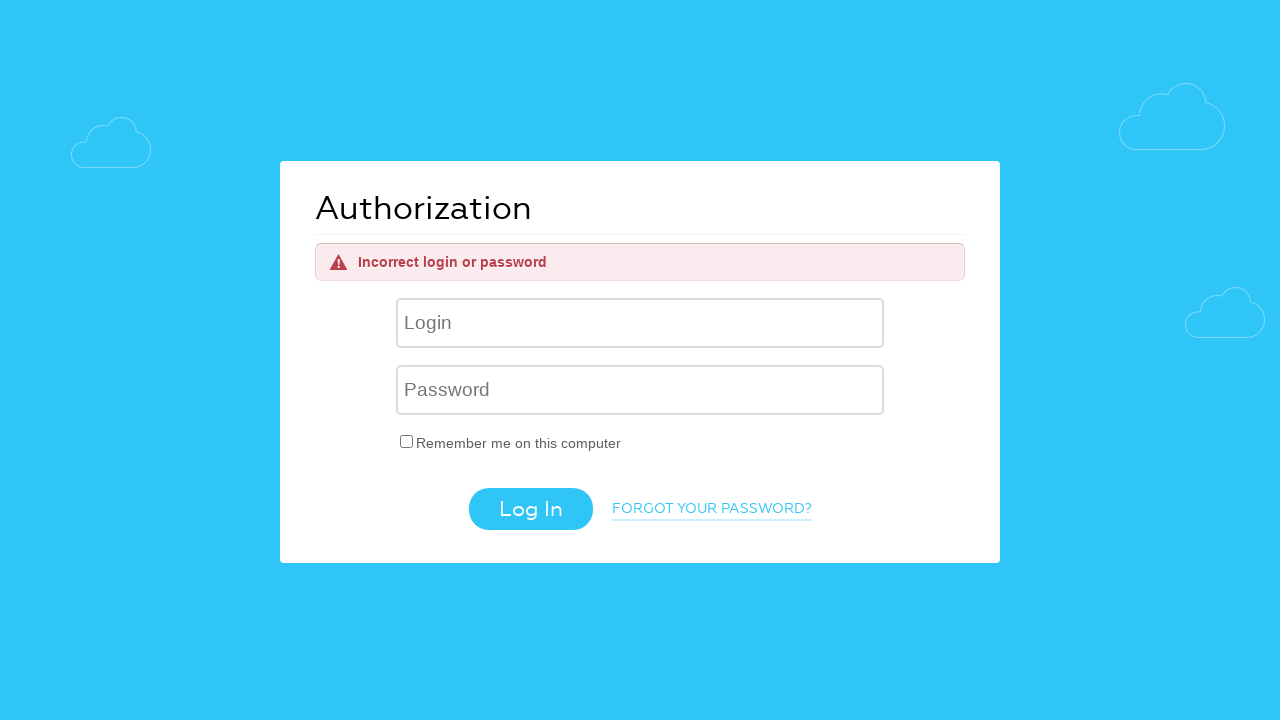

Verified error message matches expected: 'Incorrect login or password'
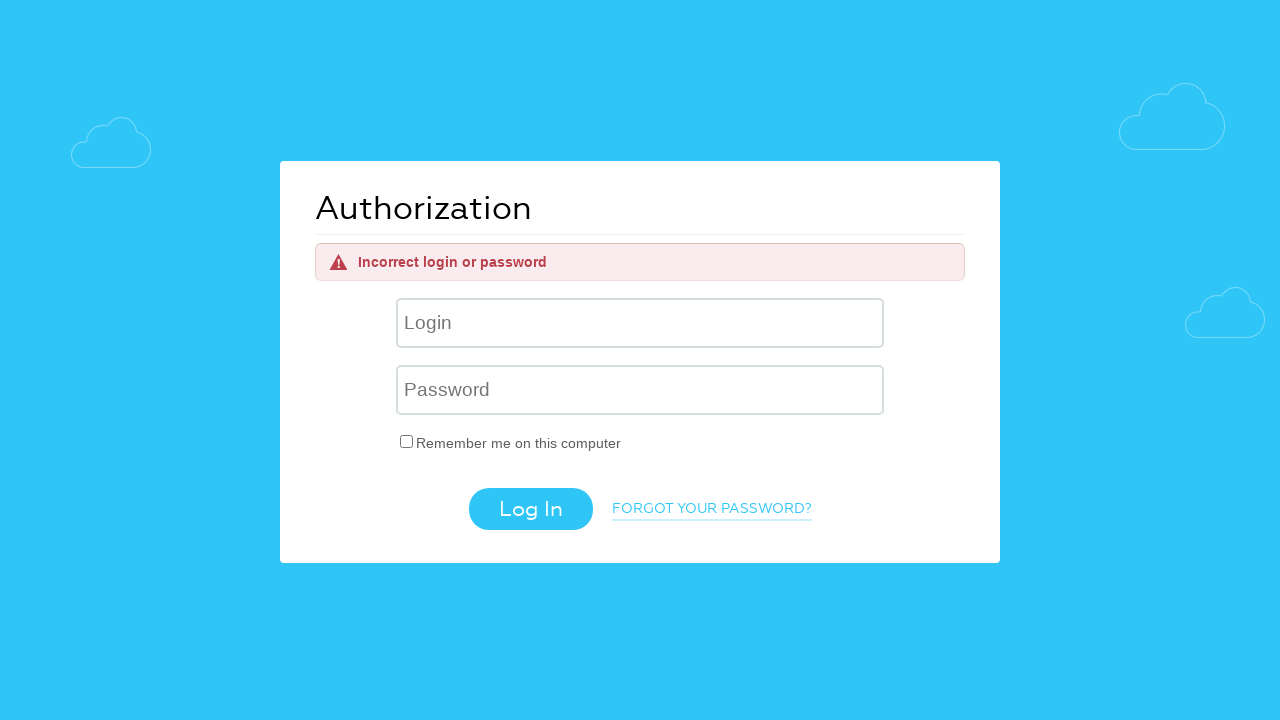

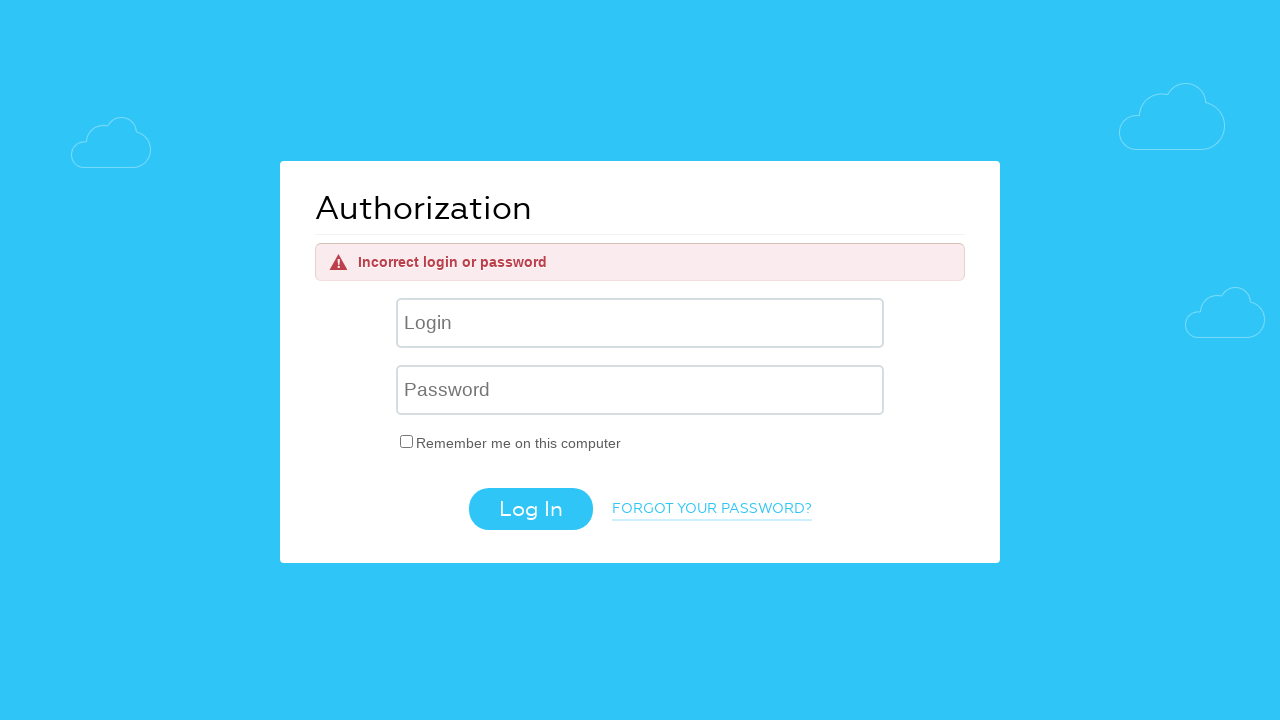